Navigates to the Demoblaze demo e-commerce site homepage and verifies it loads

Starting URL: https://www.demoblaze.com/

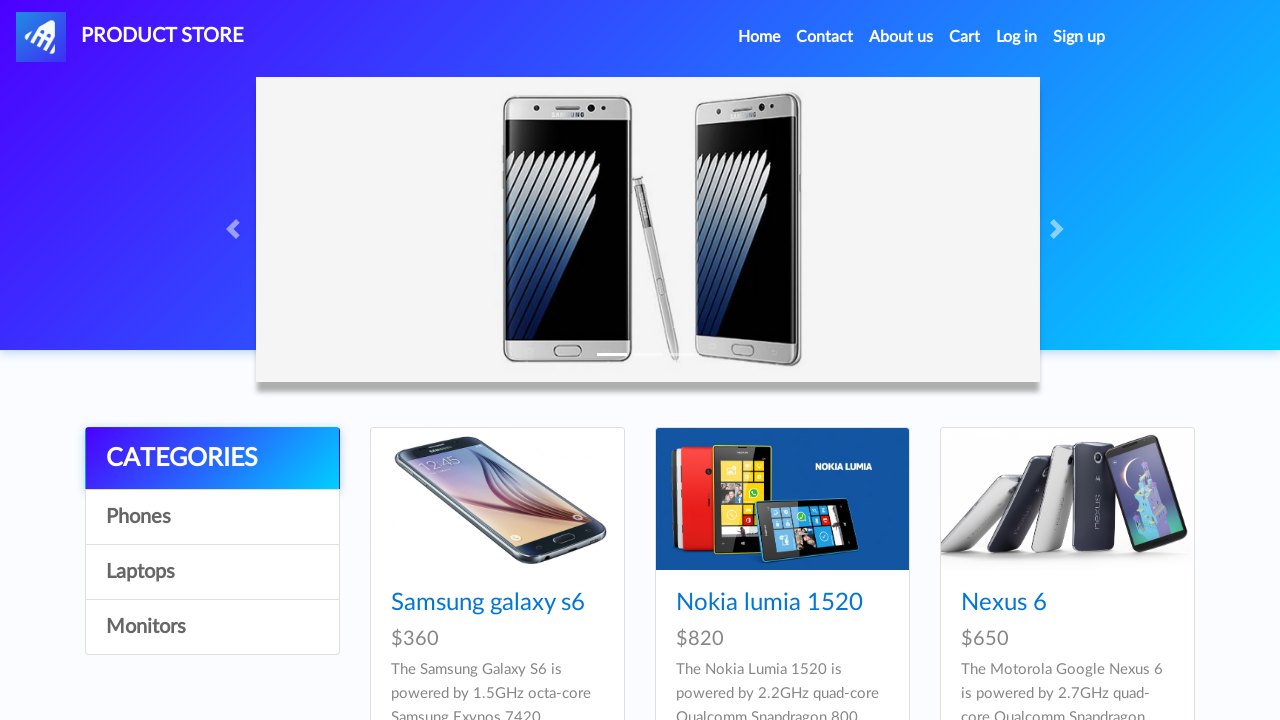

Waited for navbar to load on Demoblaze homepage
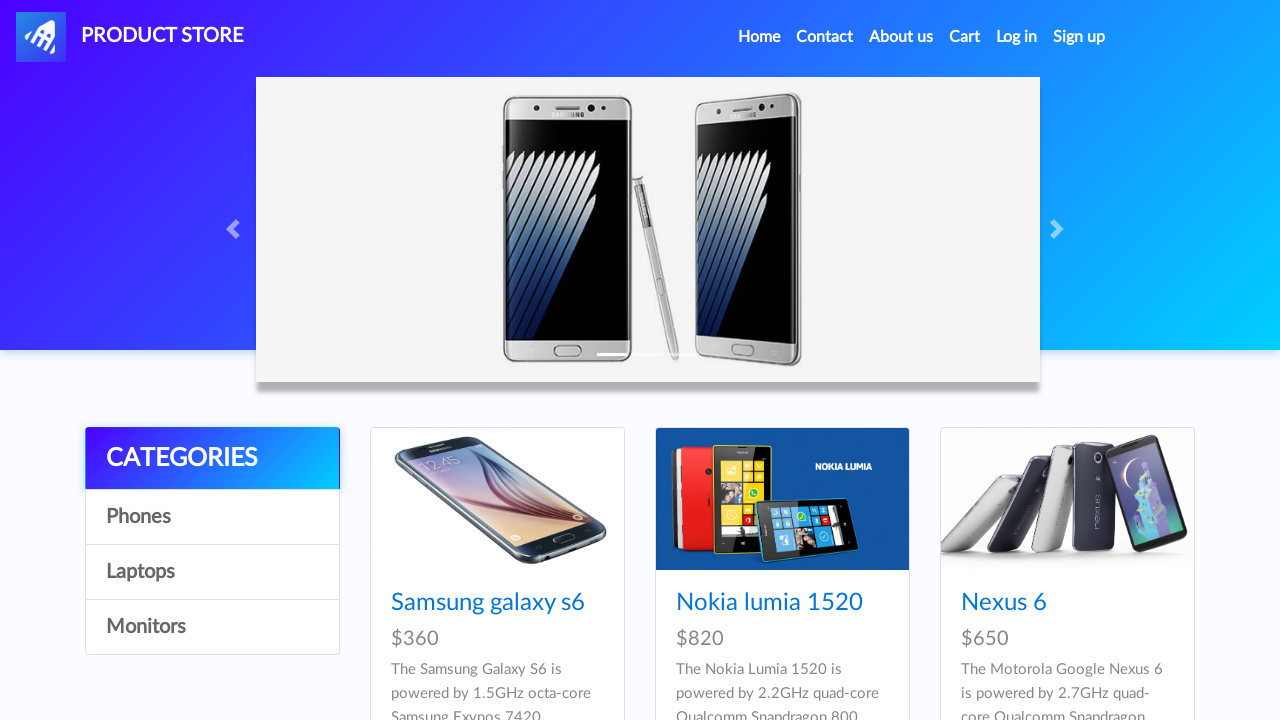

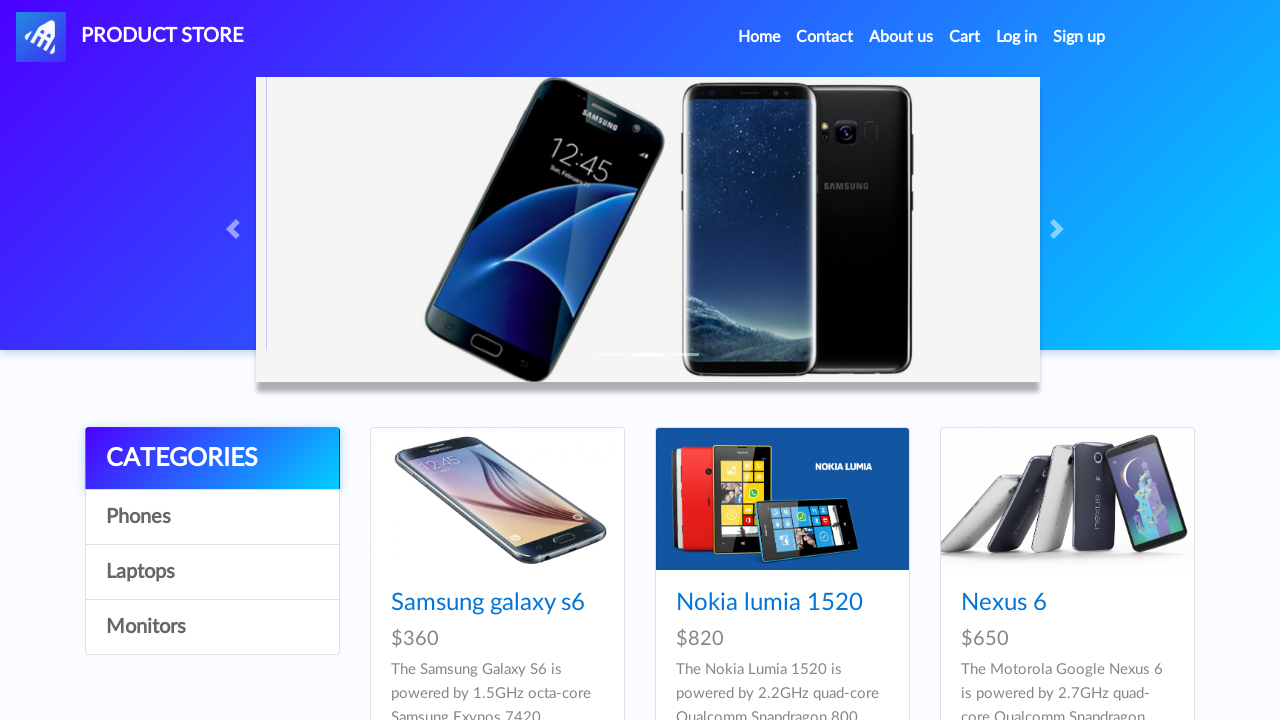